Navigates to example.com and clicks on the first anchor link on the page, demonstrating basic ElementHandle usage in Playwright.

Starting URL: https://example.com

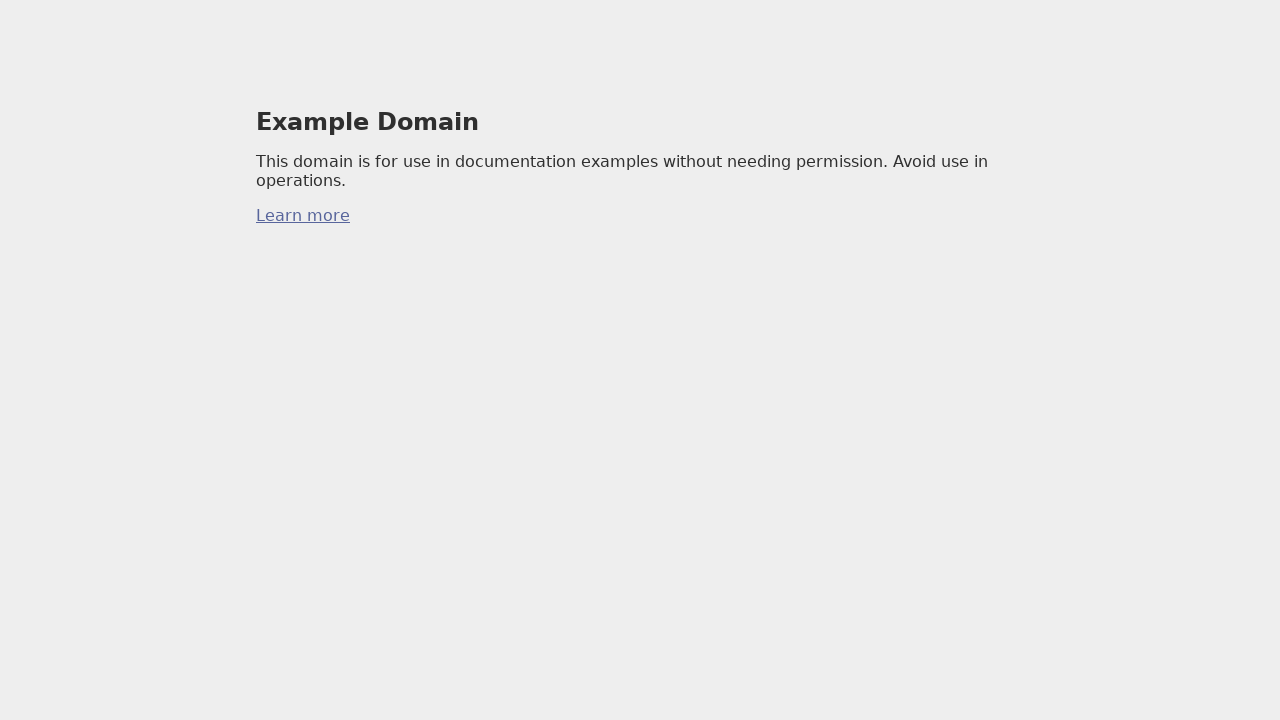

Navigated to https://example.com
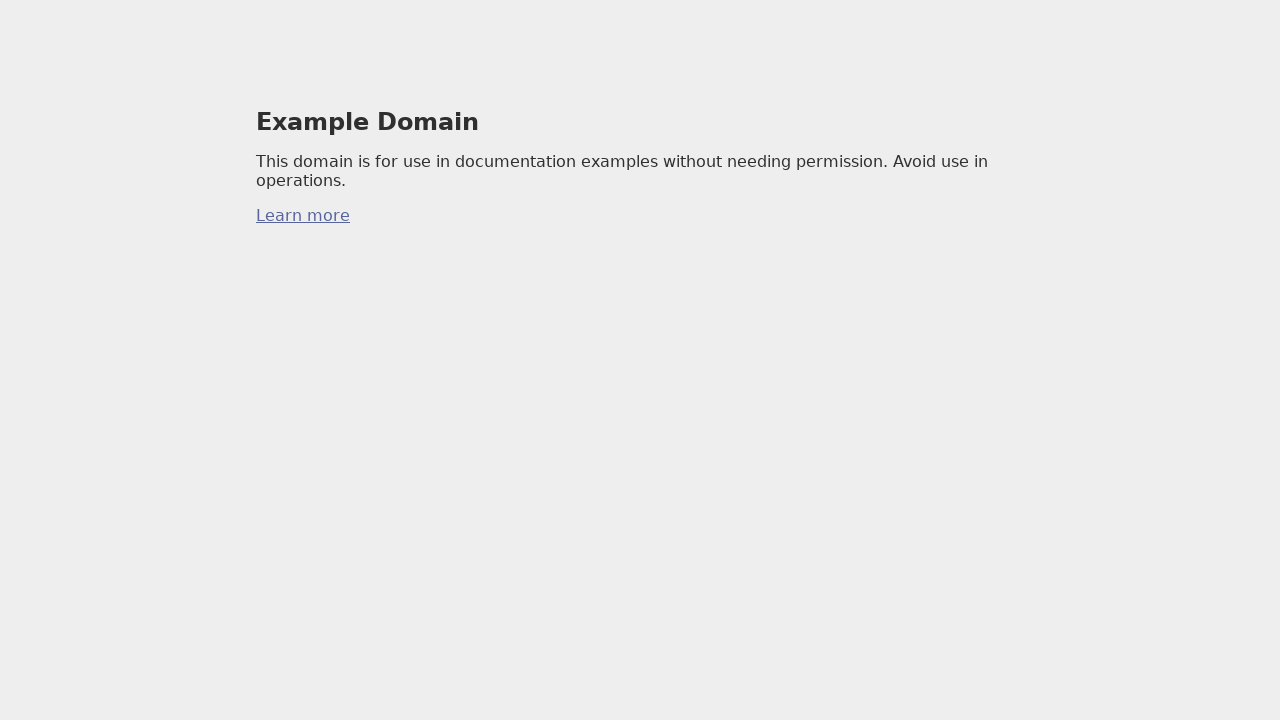

Queried for the first anchor element on the page
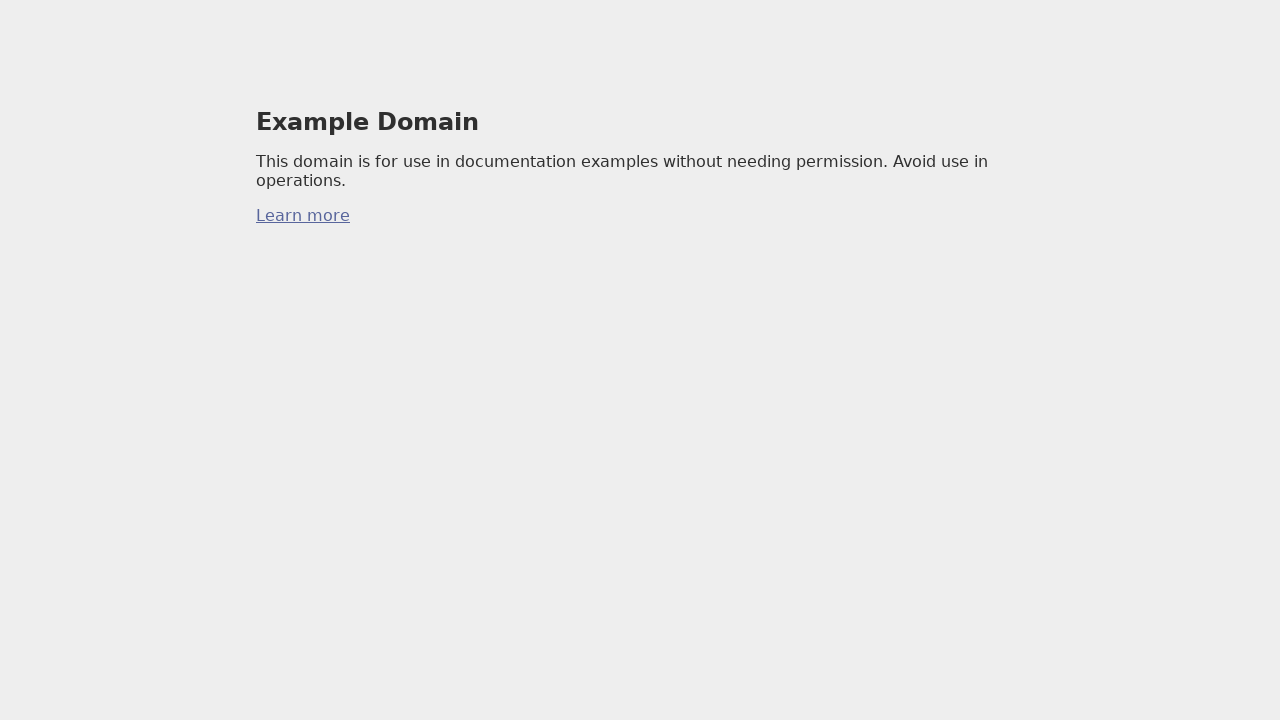

Clicked on the first anchor link
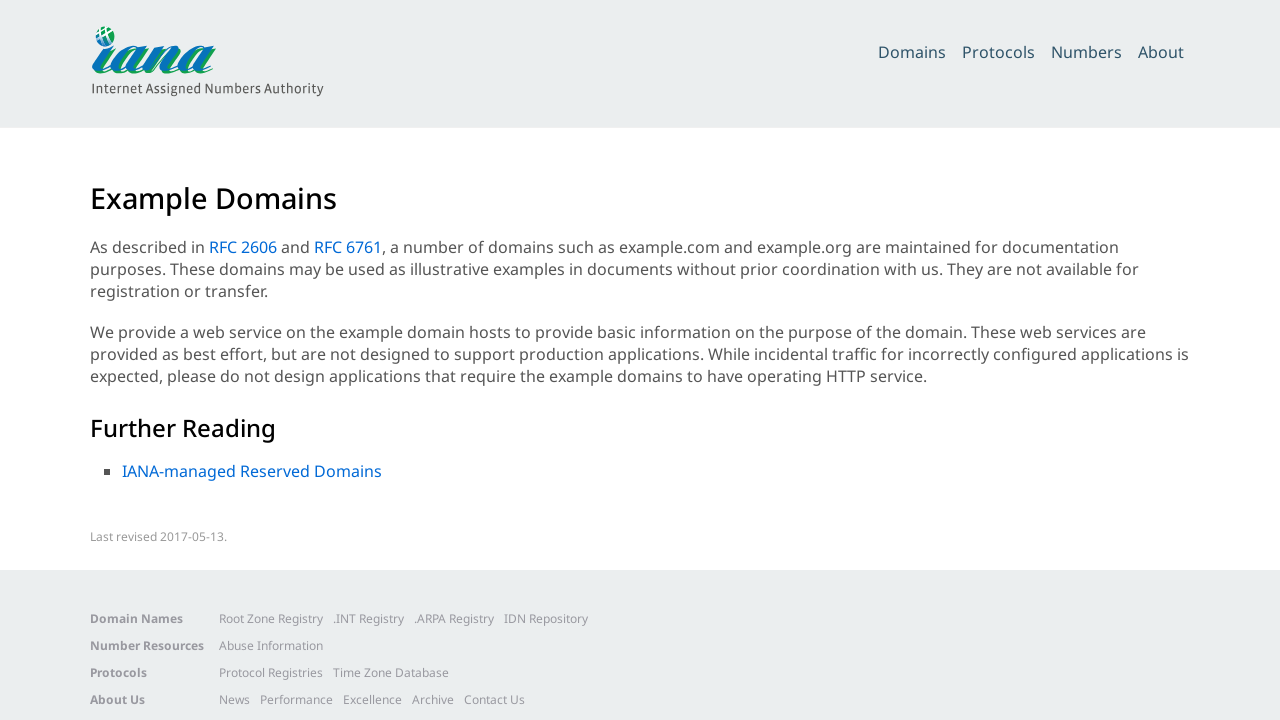

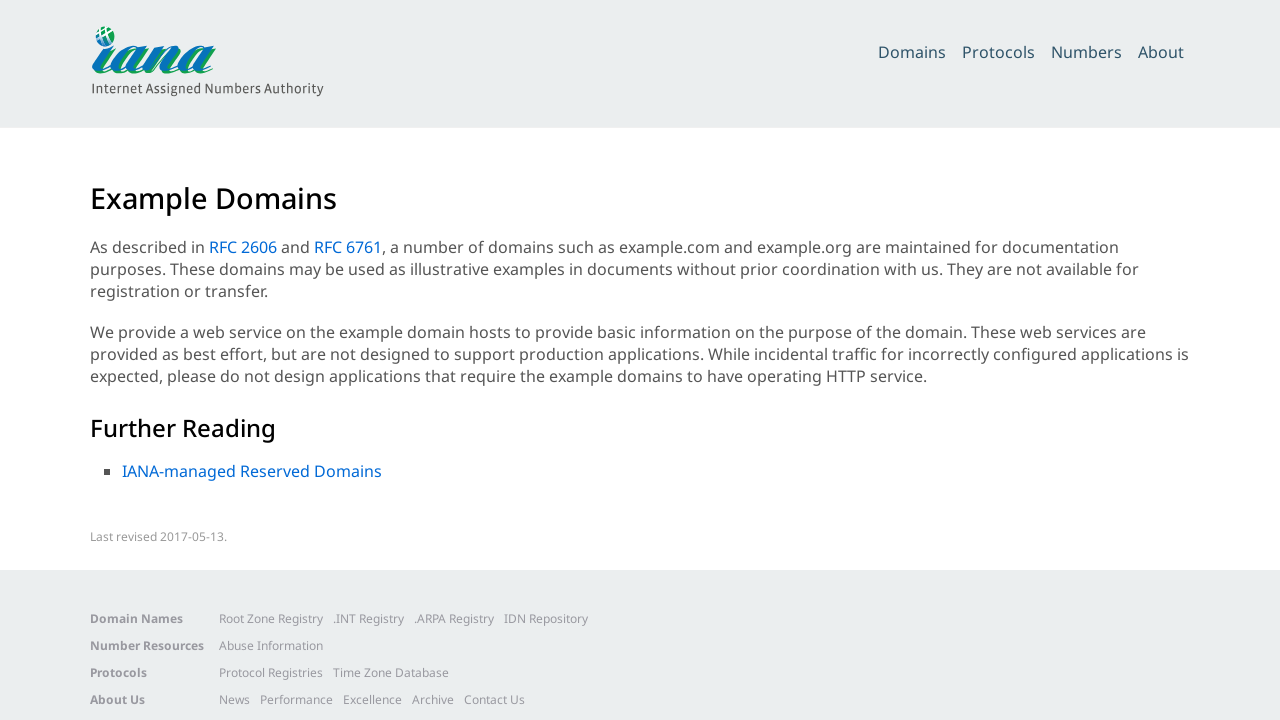